Tests pagination navigation on a quotes website by clicking through multiple pages using the "next" button until no more pages are available.

Starting URL: https://quotes.toscrape.com/js/

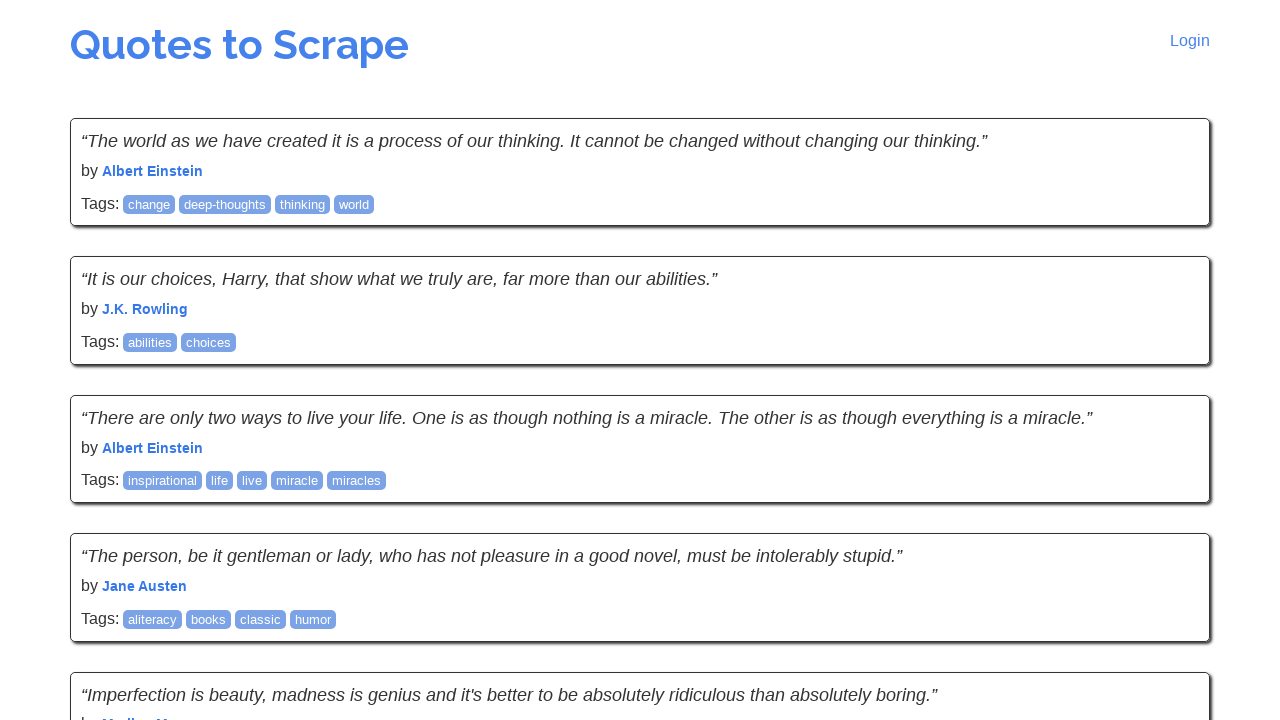

Waited for tags to load on the initial page
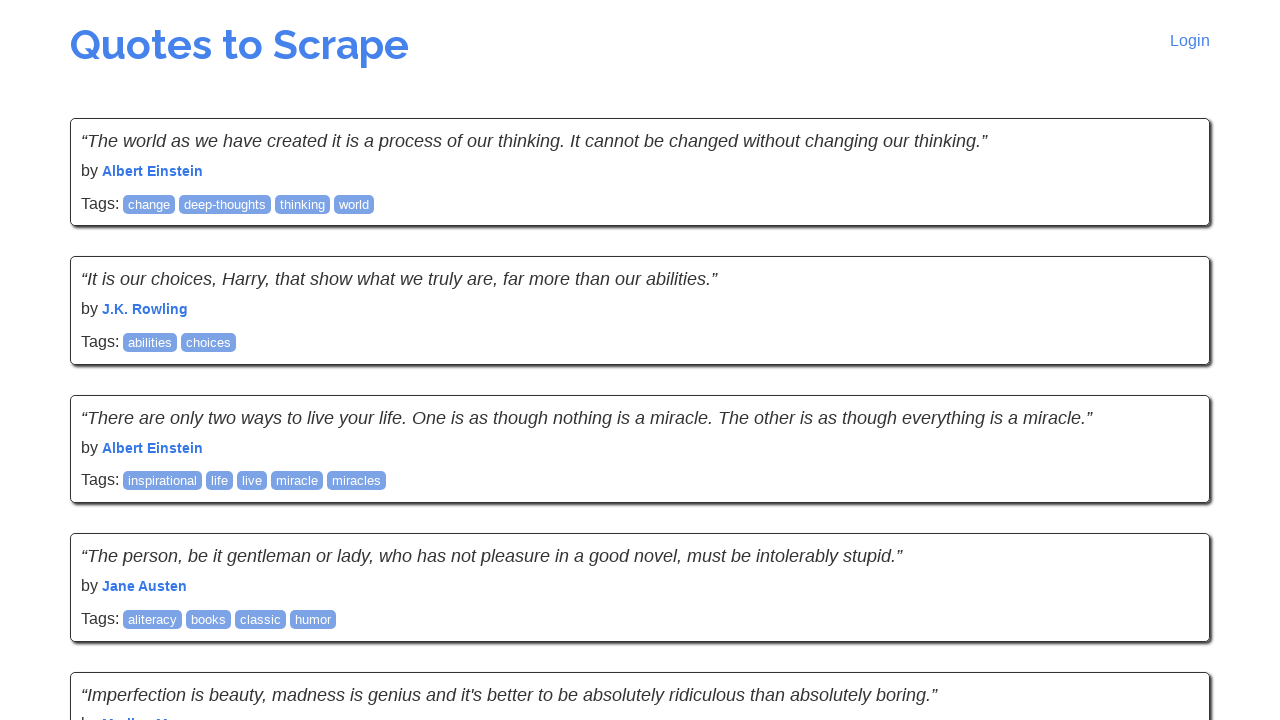

Clicked the next button to navigate to the next page at (1168, 541) on li.next a
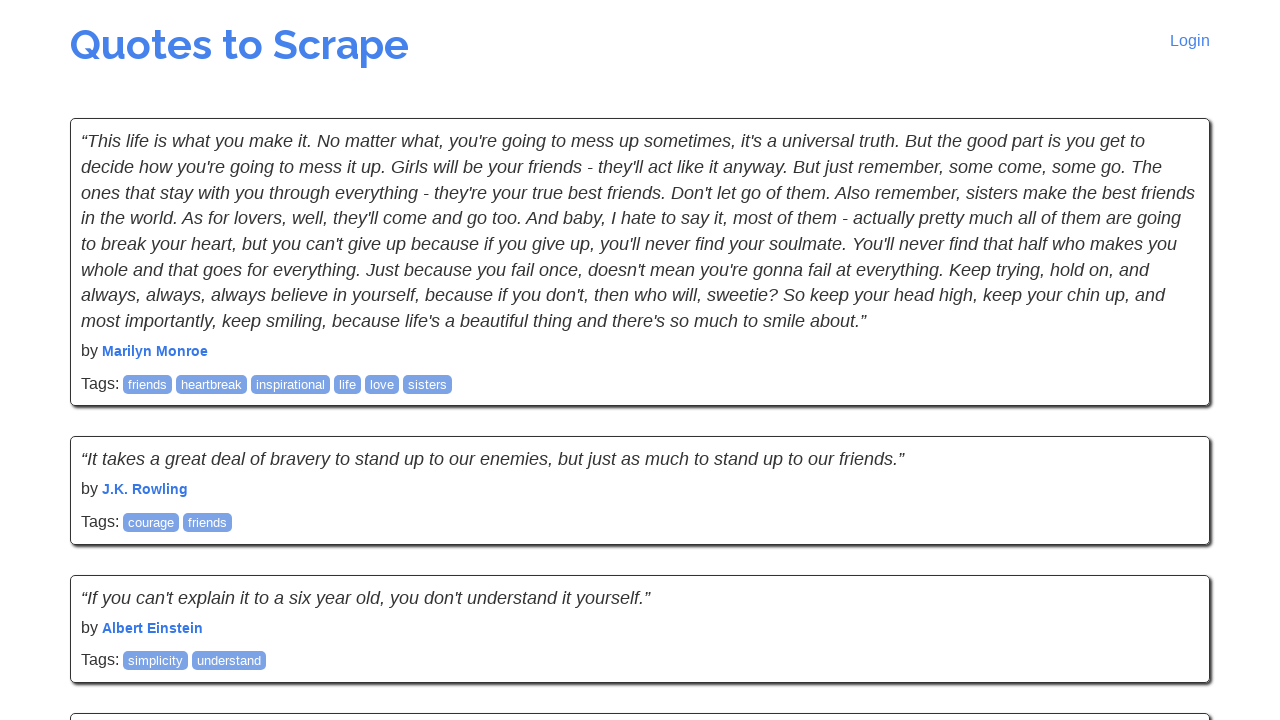

Waited for tags to load on the next page
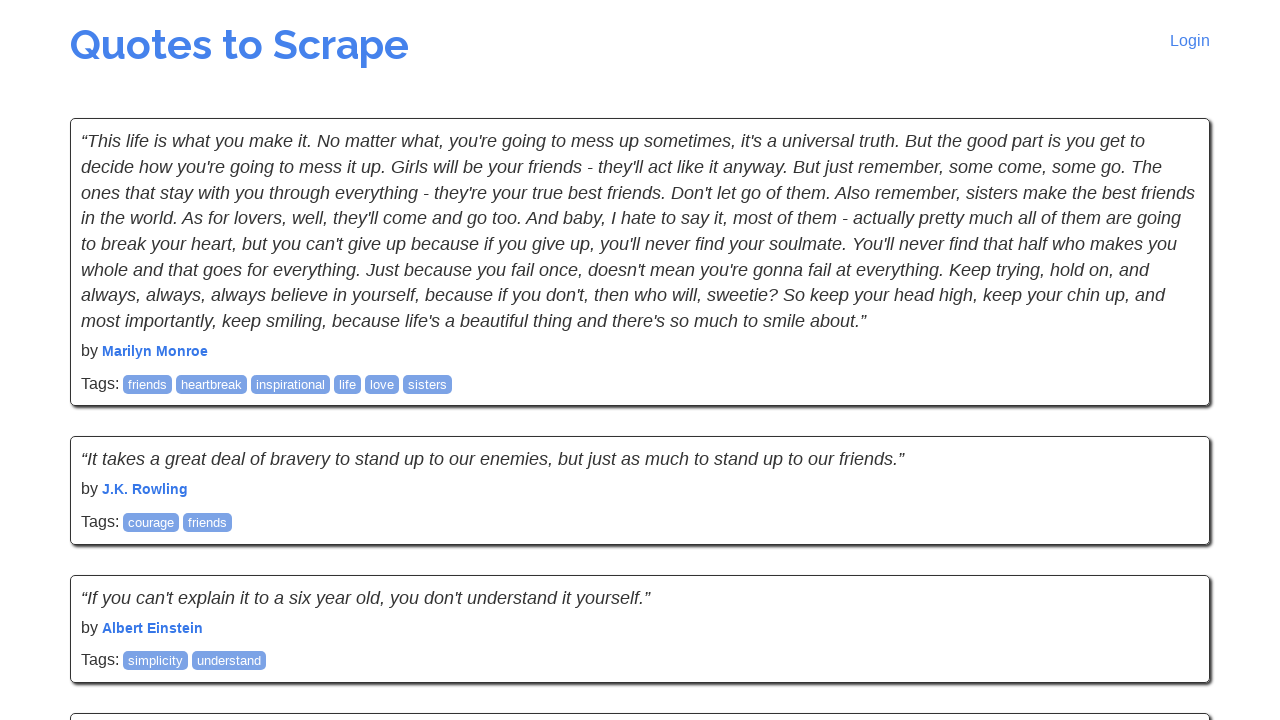

Clicked the next button to navigate to the next page at (1168, 542) on li.next a
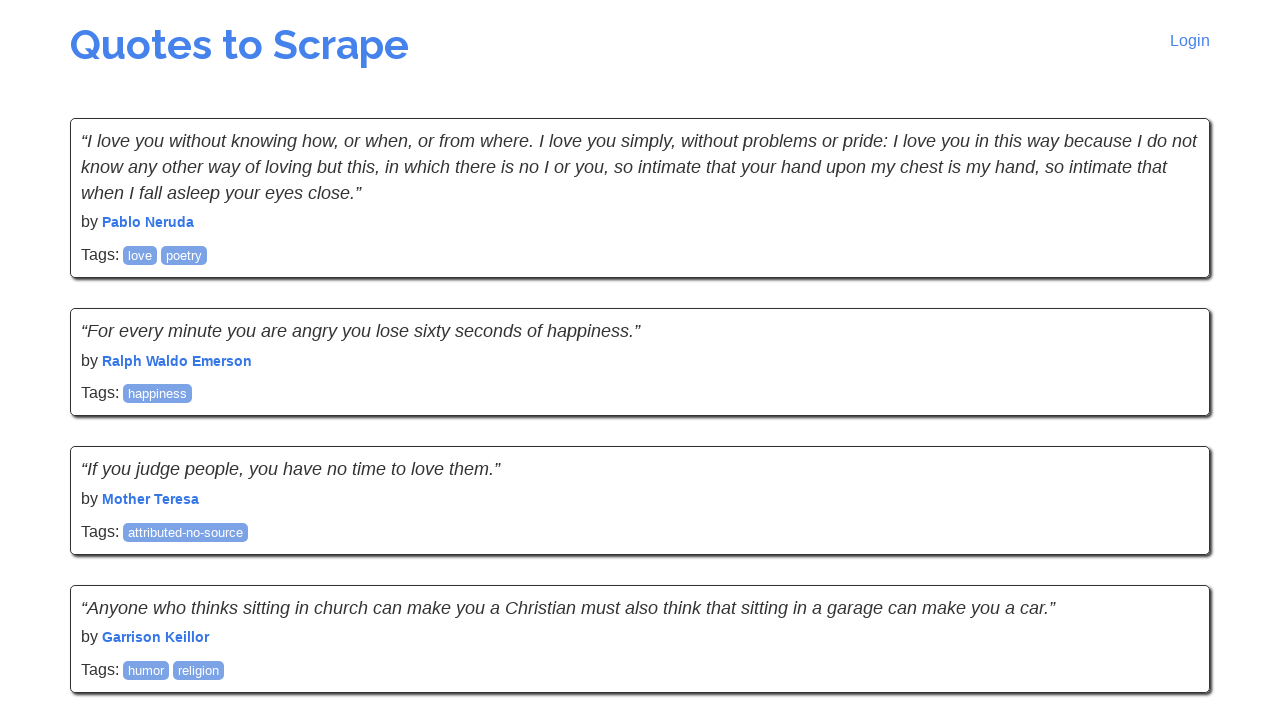

Waited for tags to load on the next page
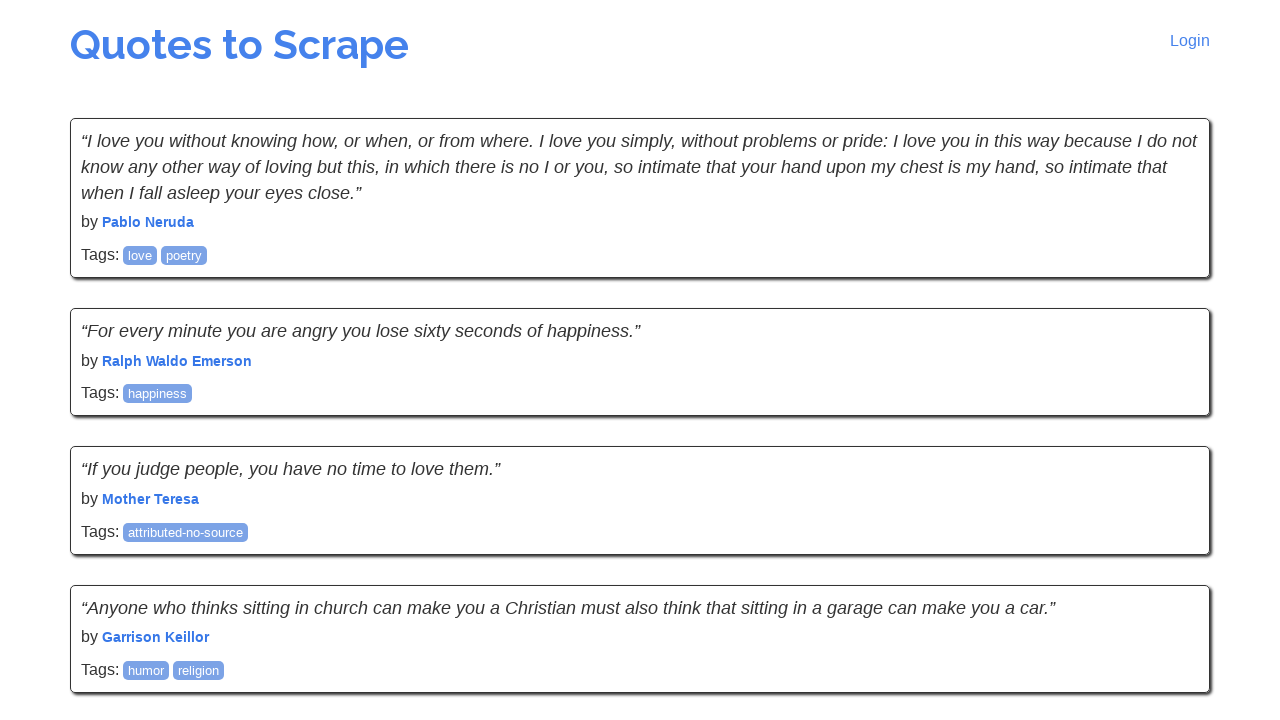

Clicked the next button to navigate to the next page at (1168, 542) on li.next a
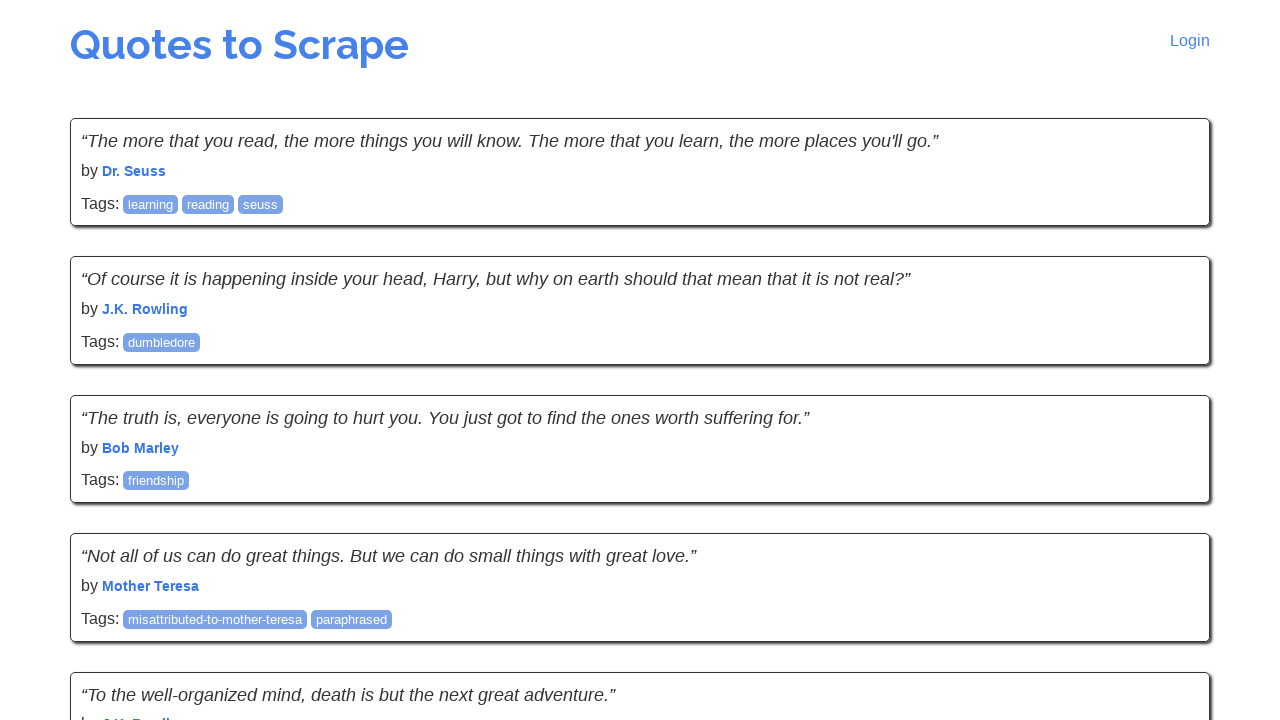

Waited for tags to load on the next page
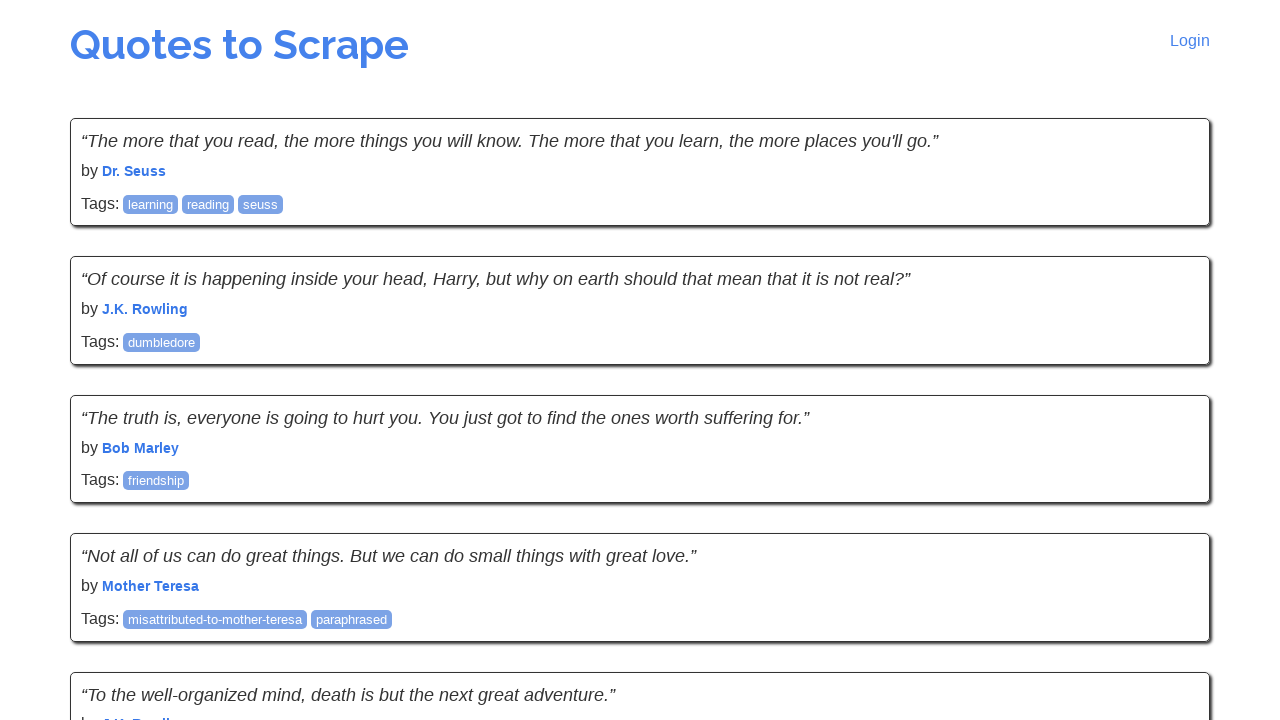

Clicked the next button to navigate to the next page at (1168, 541) on li.next a
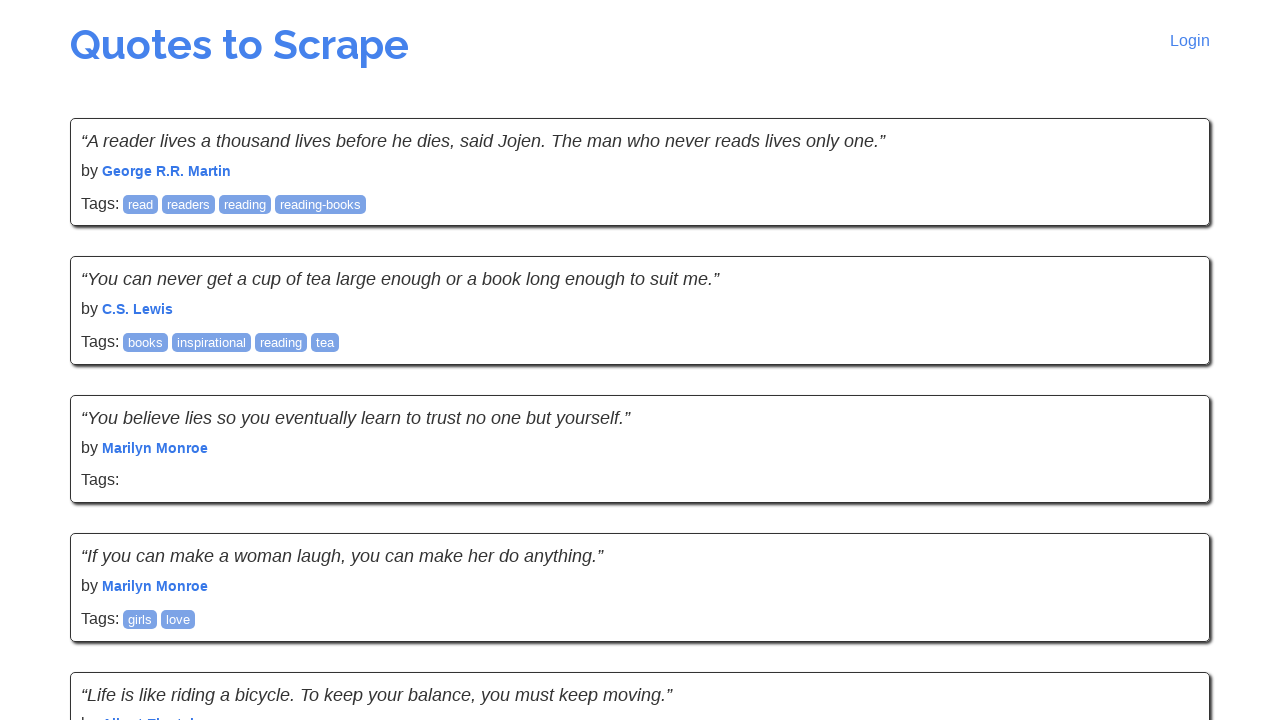

Waited for tags to load on the next page
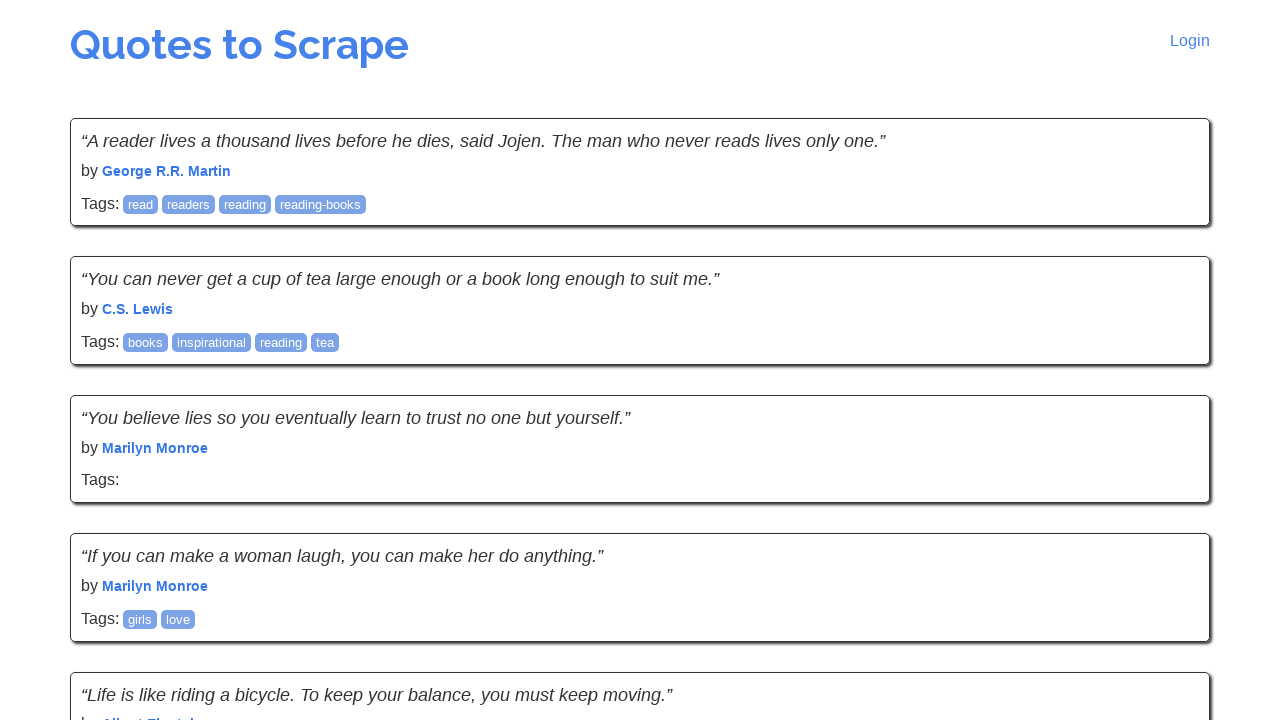

Clicked the next button to navigate to the next page at (1168, 541) on li.next a
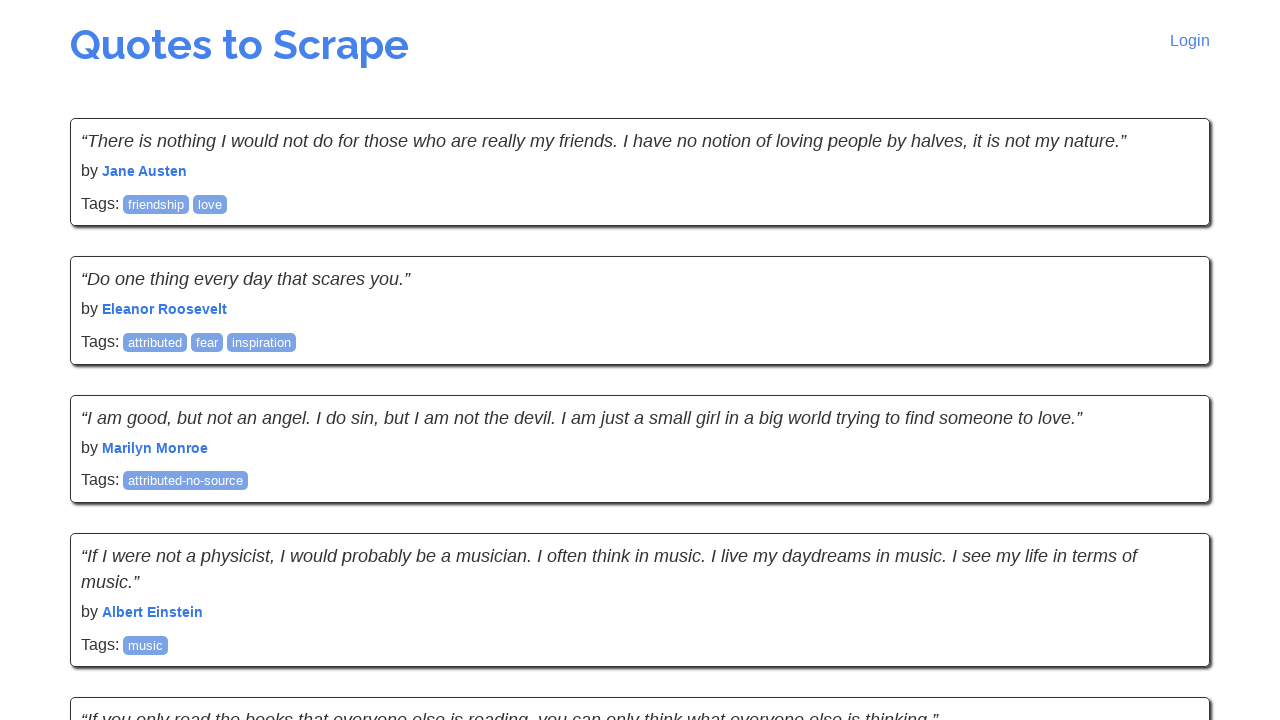

Waited for tags to load on the next page
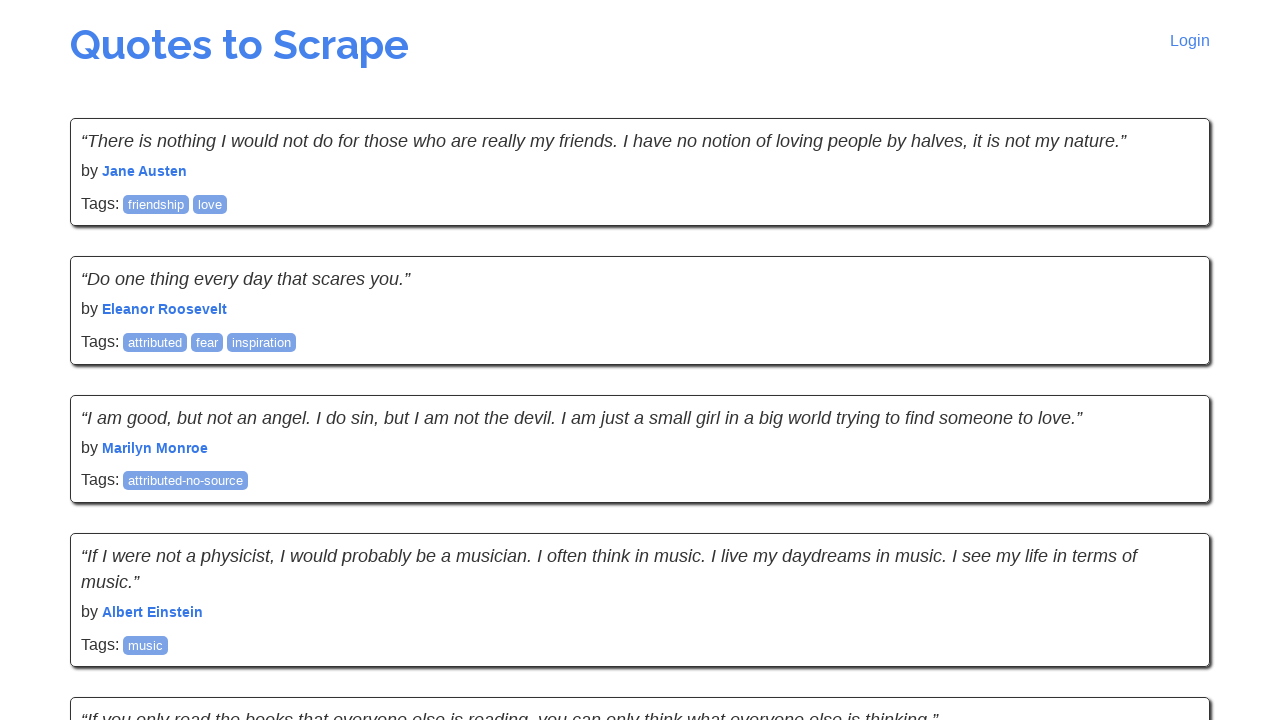

Clicked the next button to navigate to the next page at (1168, 542) on li.next a
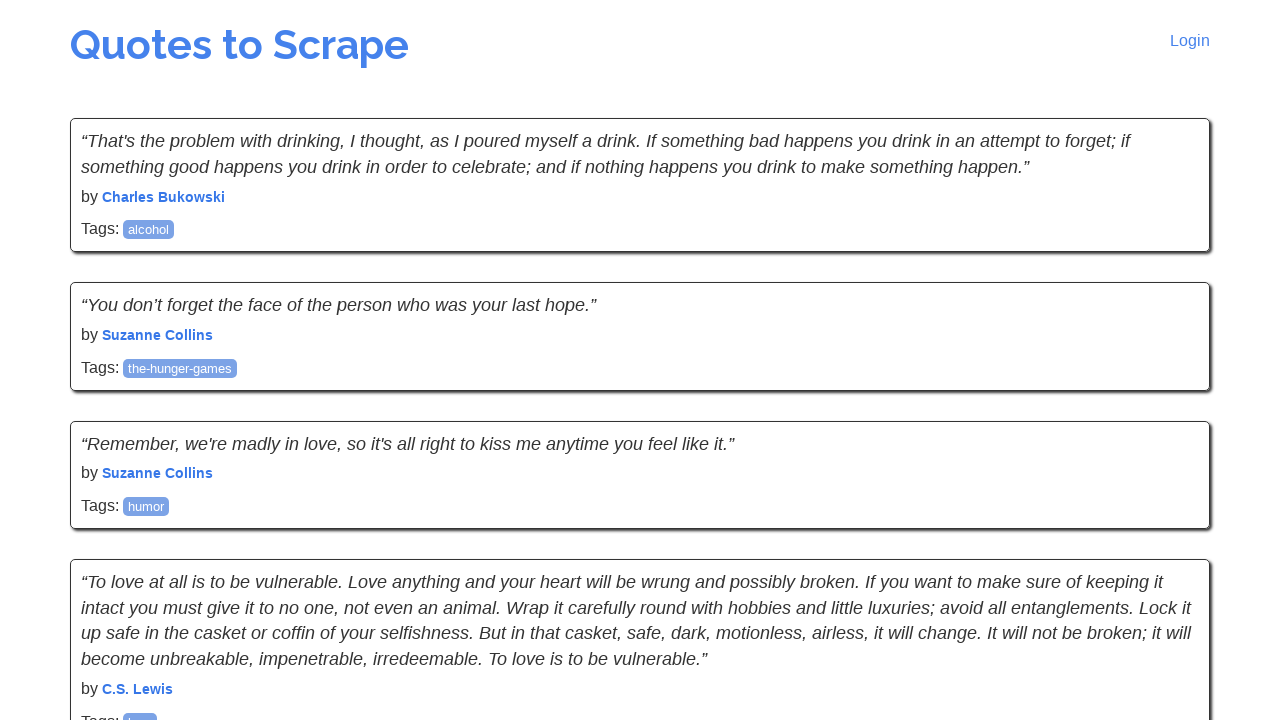

Waited for tags to load on the next page
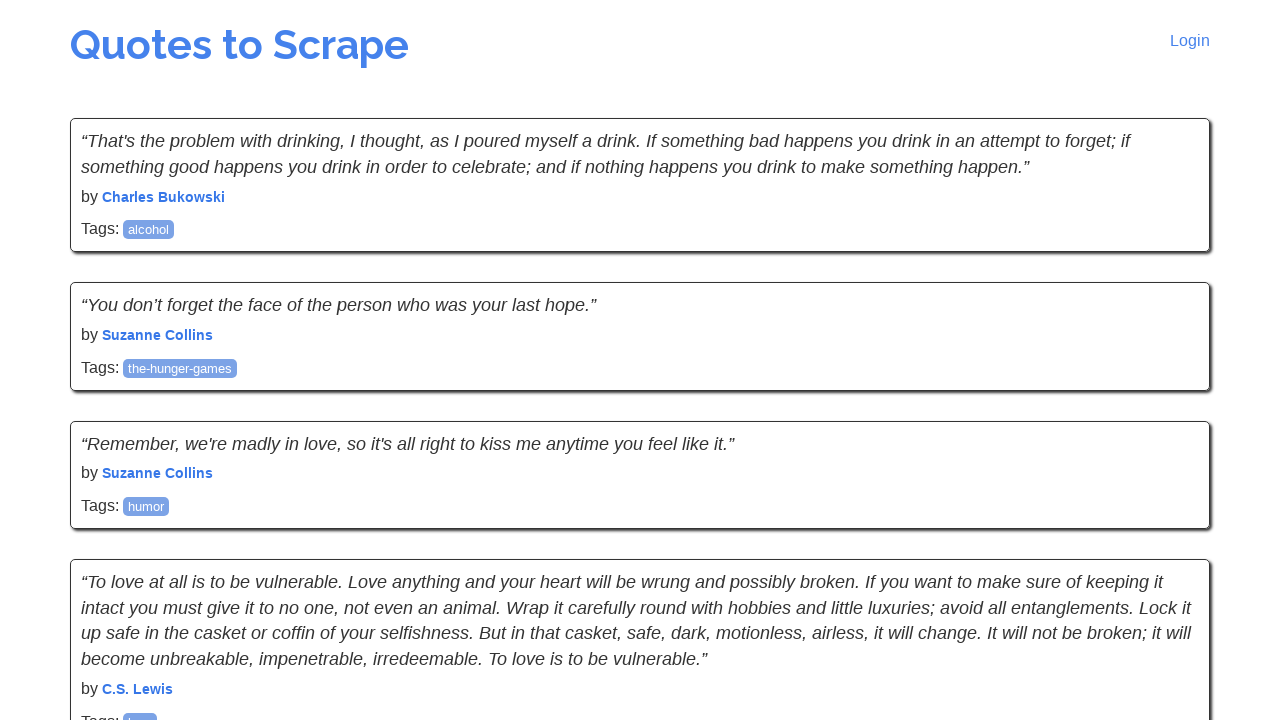

Clicked the next button to navigate to the next page at (1168, 542) on li.next a
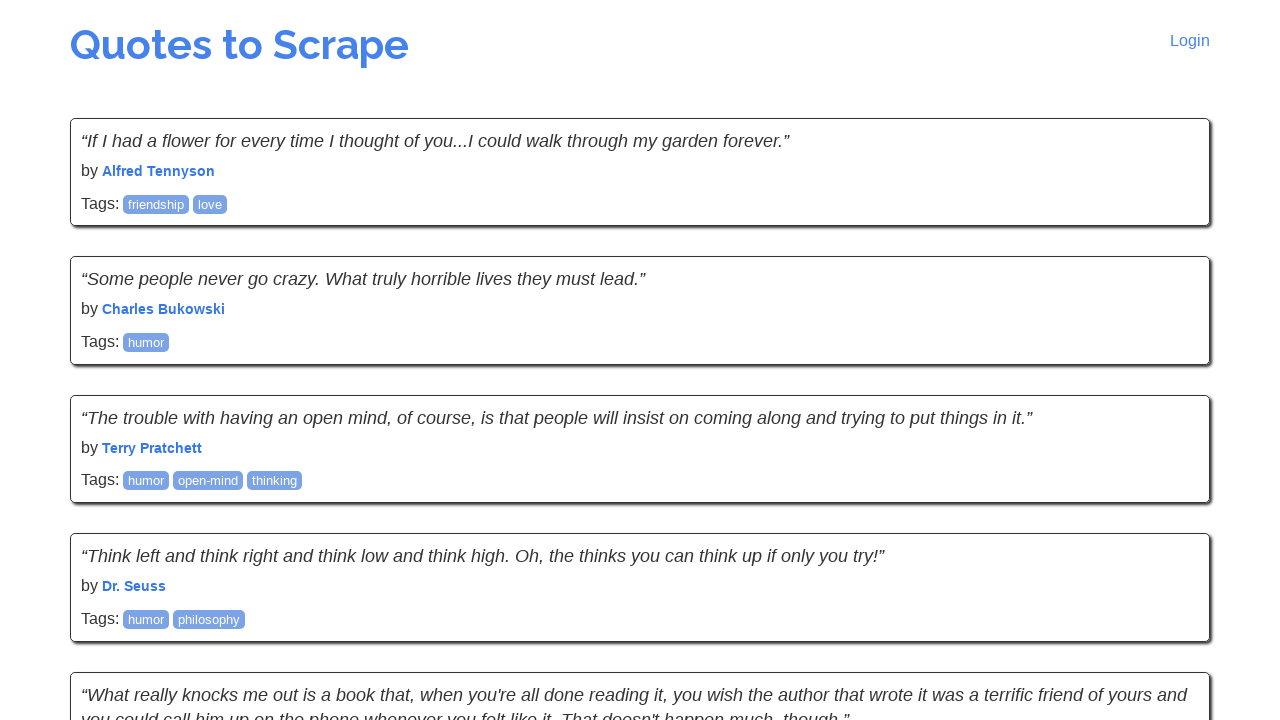

Waited for tags to load on the next page
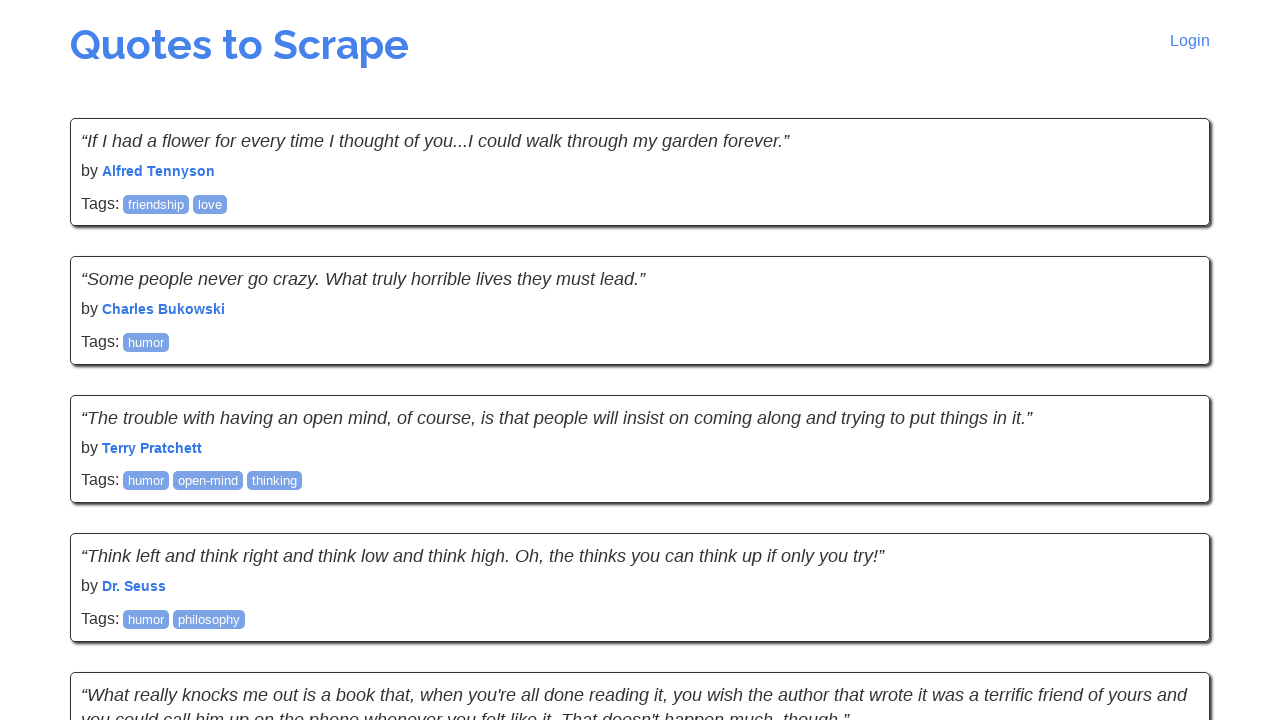

Clicked the next button to navigate to the next page at (1168, 542) on li.next a
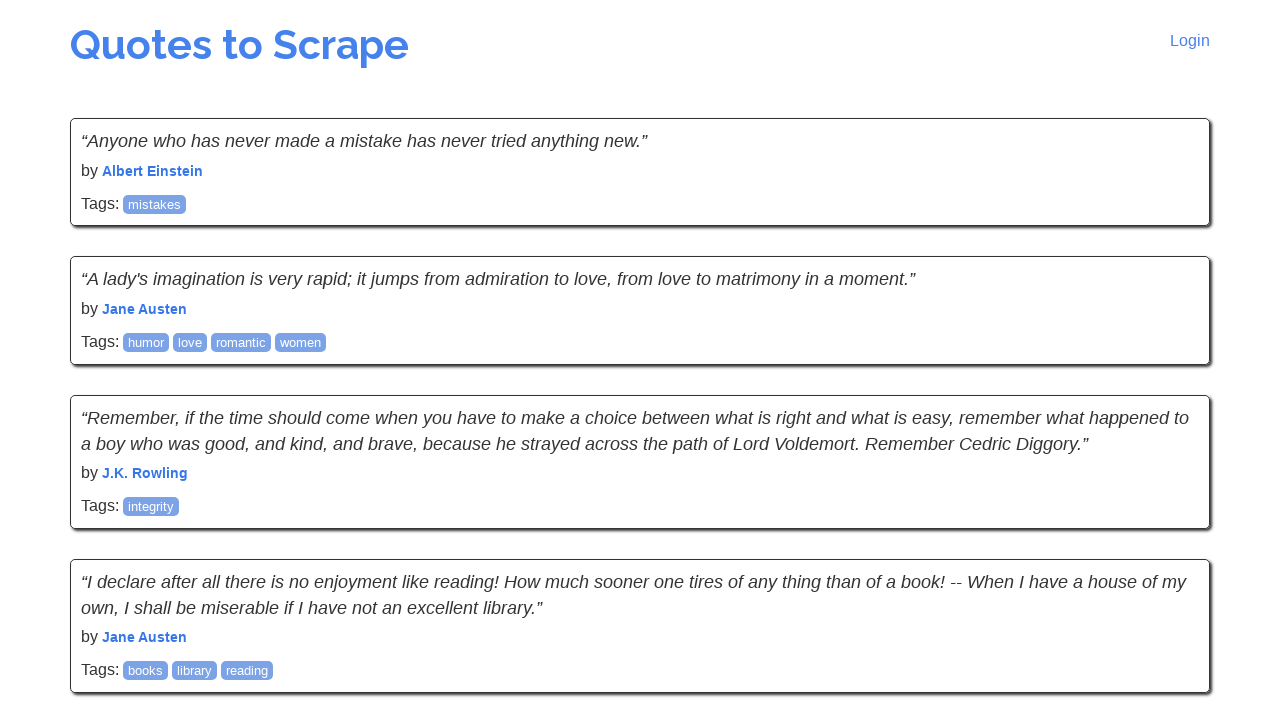

Waited for tags to load on the next page
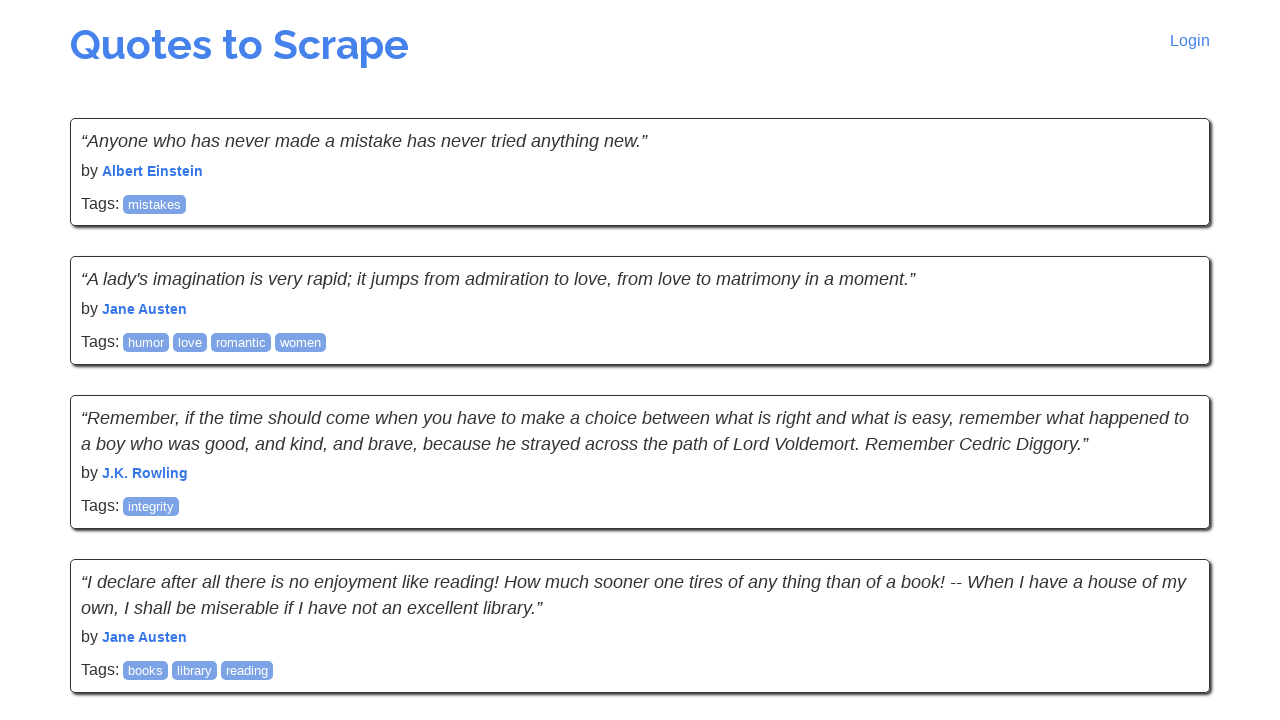

Clicked the next button to navigate to the next page at (1168, 542) on li.next a
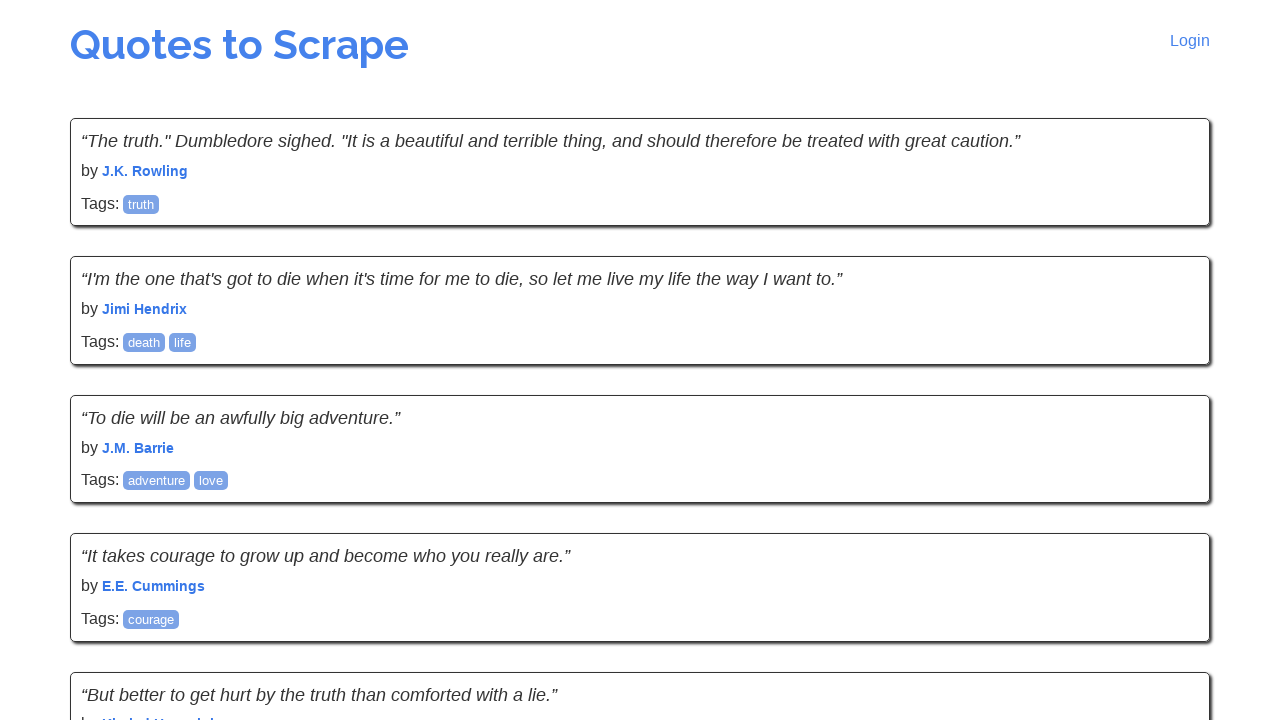

Waited for tags to load on the next page
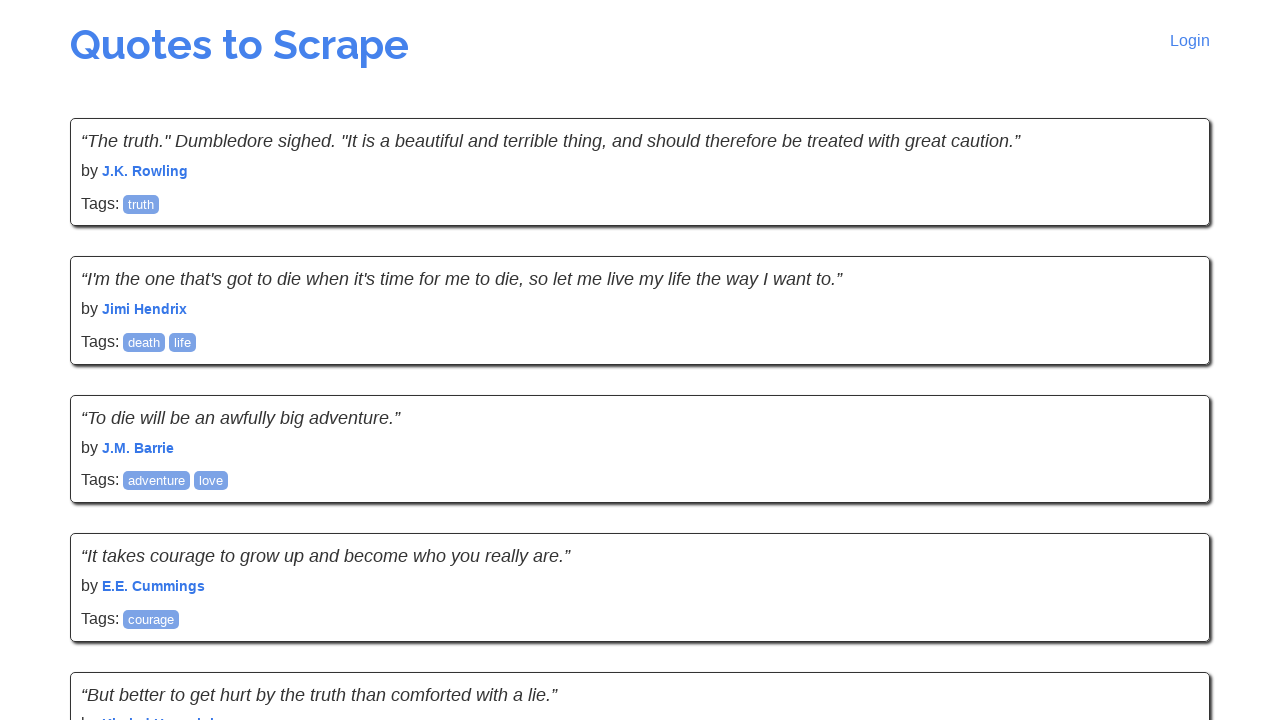

No more pages available - next button not found, pagination complete
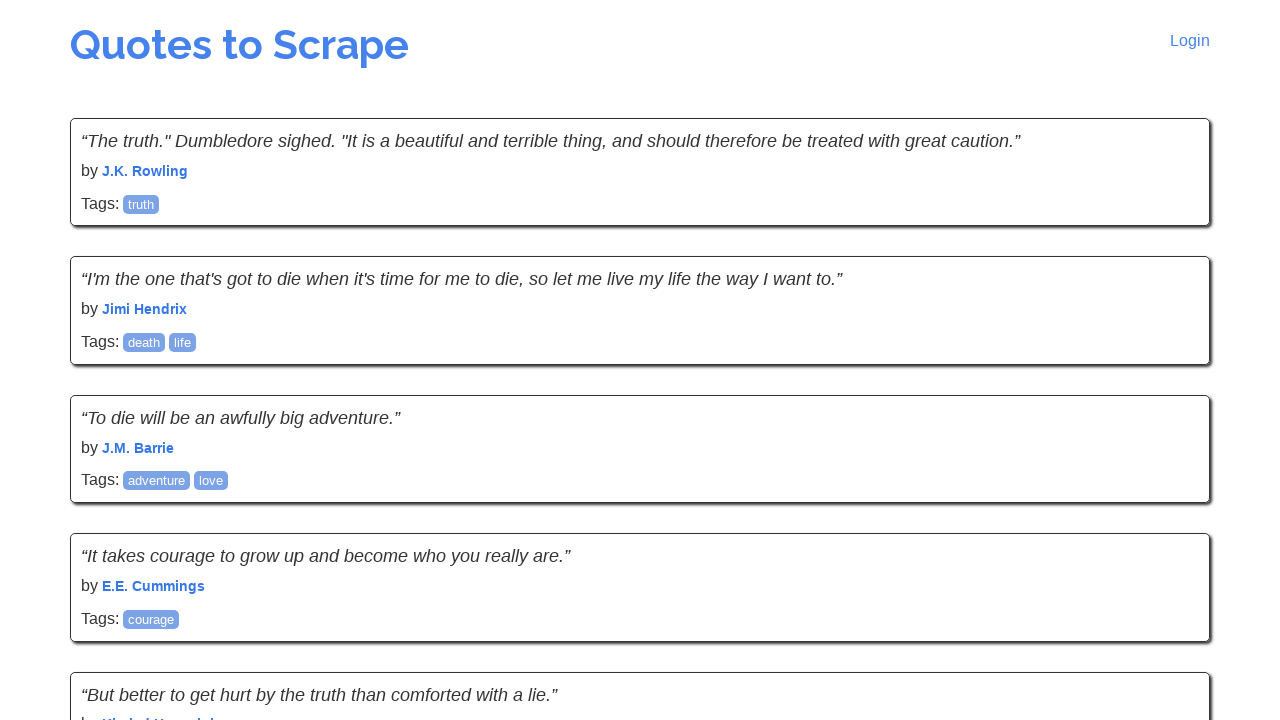

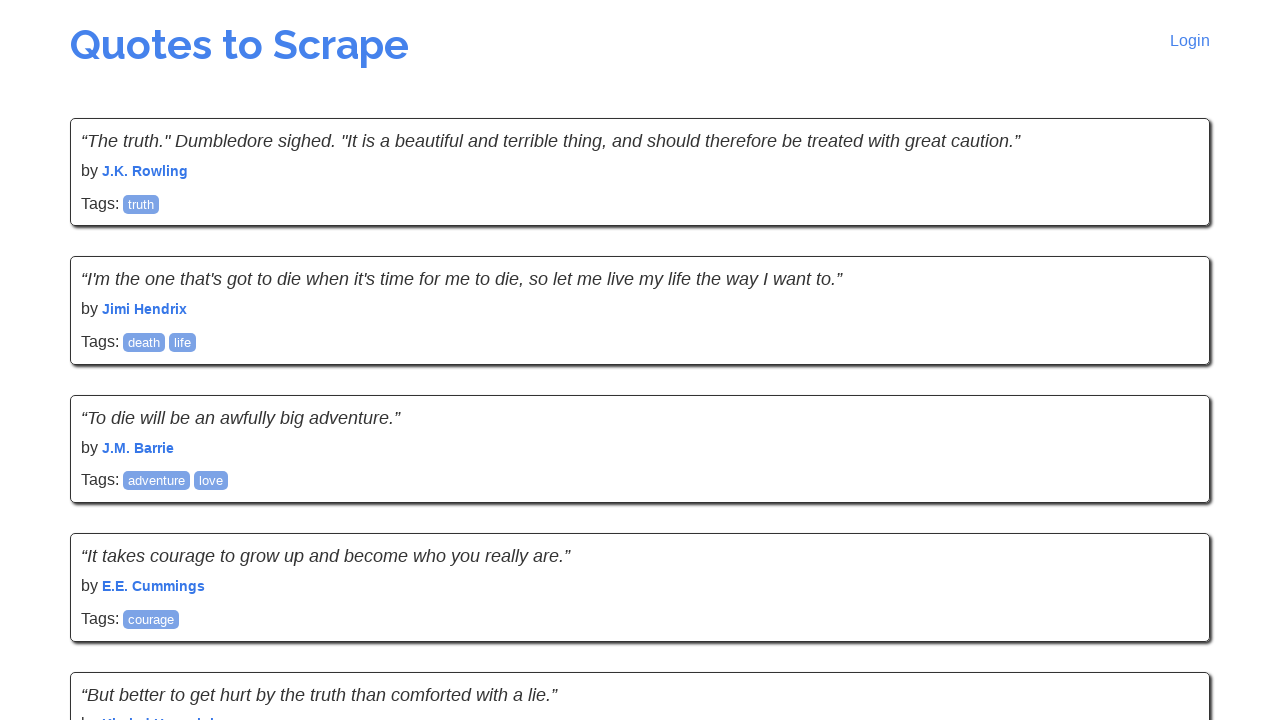